Navigates to the Royal Enfield India finance page and verifies the page loads successfully

Starting URL: https://www.royalenfield.com/in/en/financepage-india/

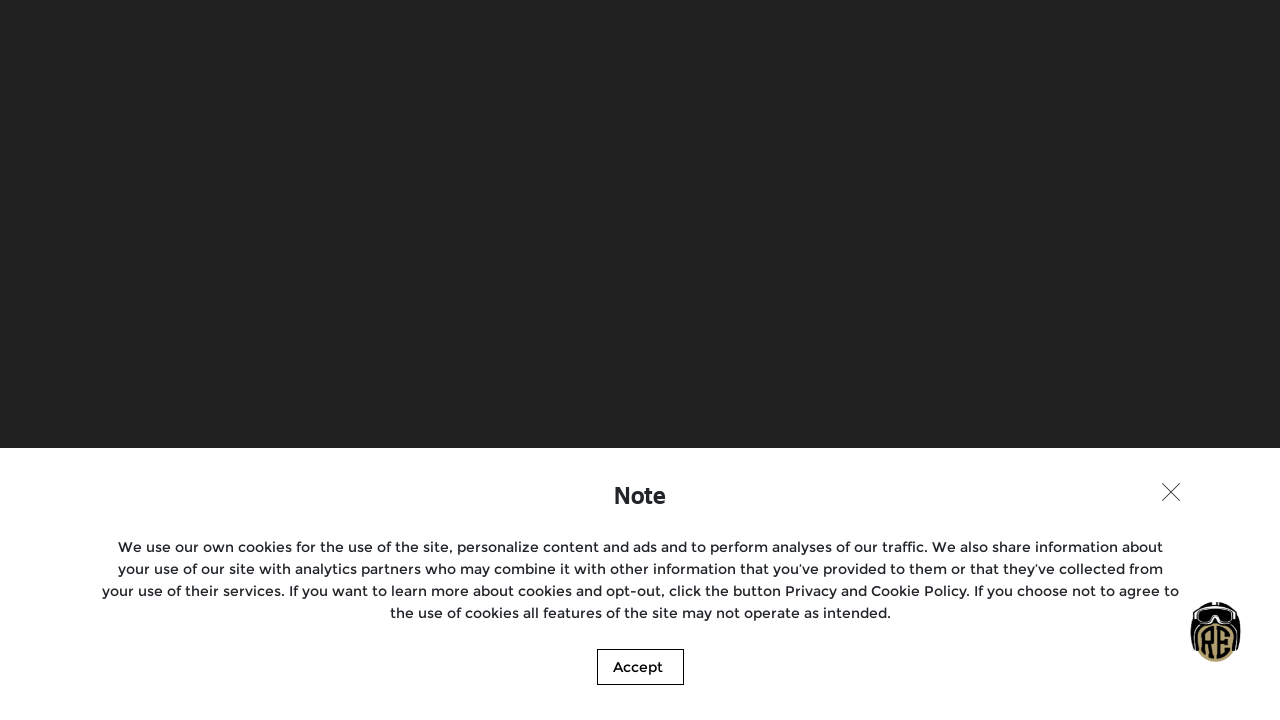

Navigated to Royal Enfield India finance page
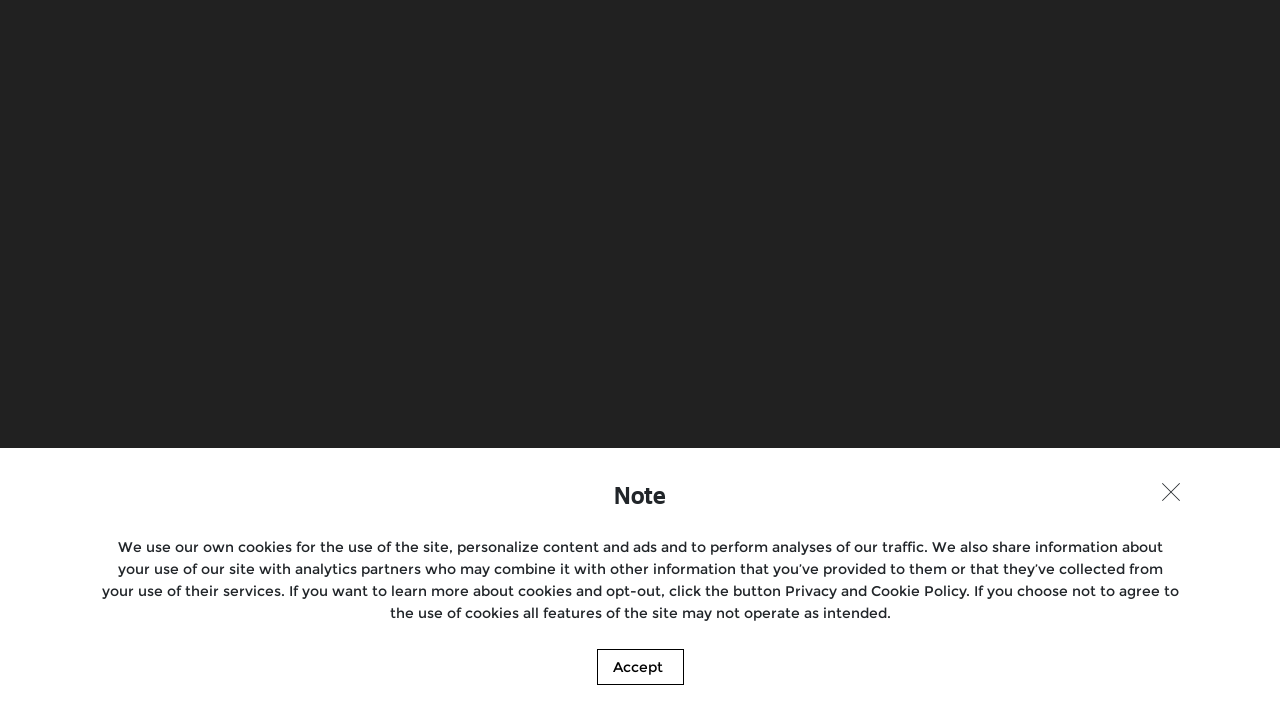

Page DOM content loaded successfully
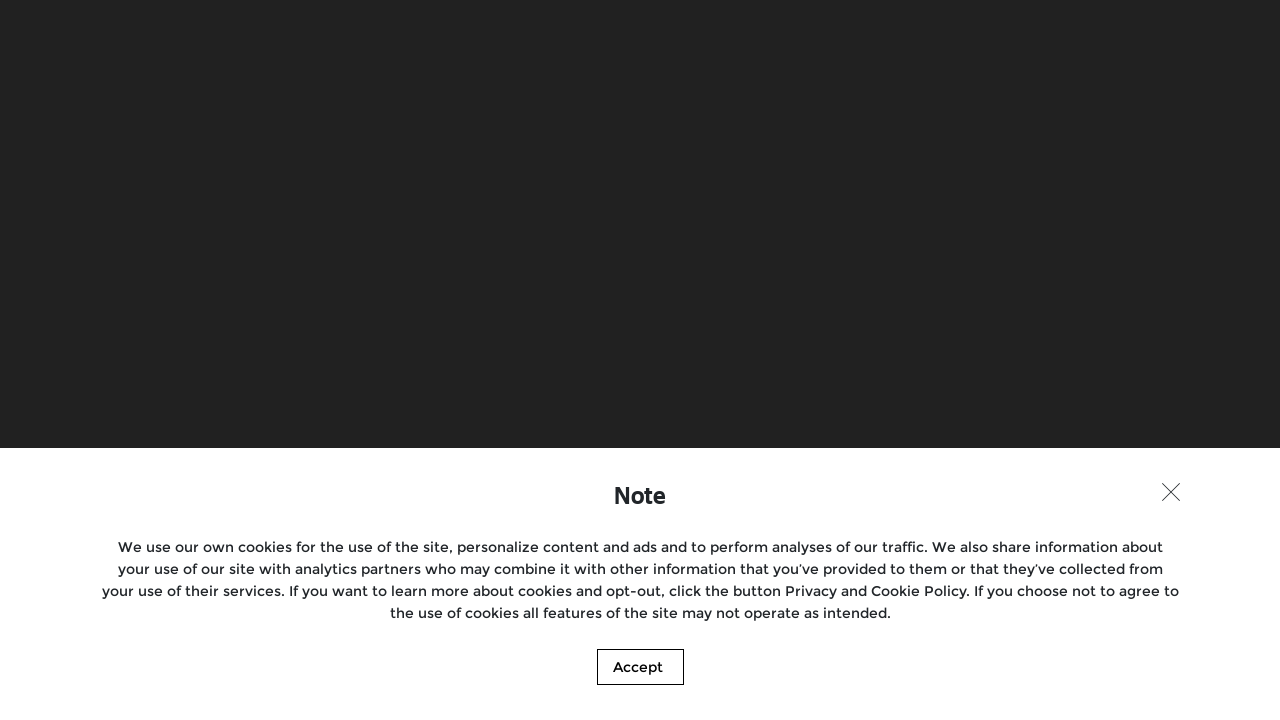

Verified page URL matches expected finance page URL
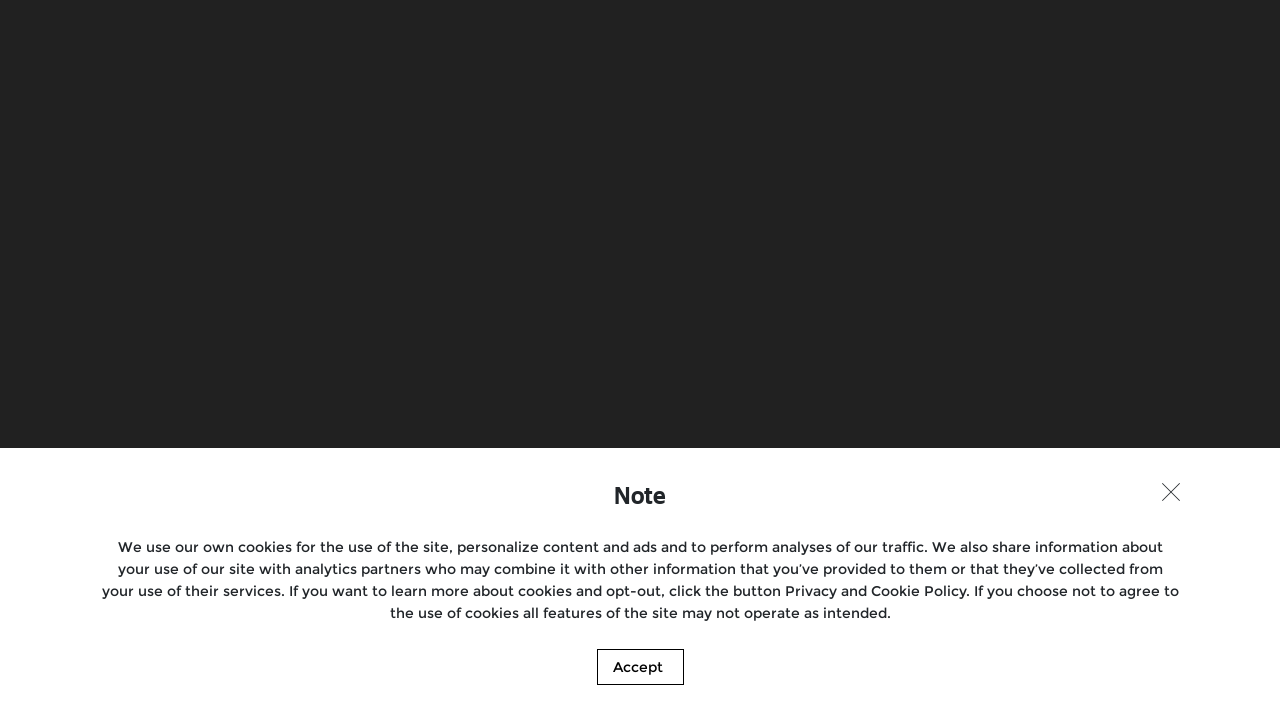

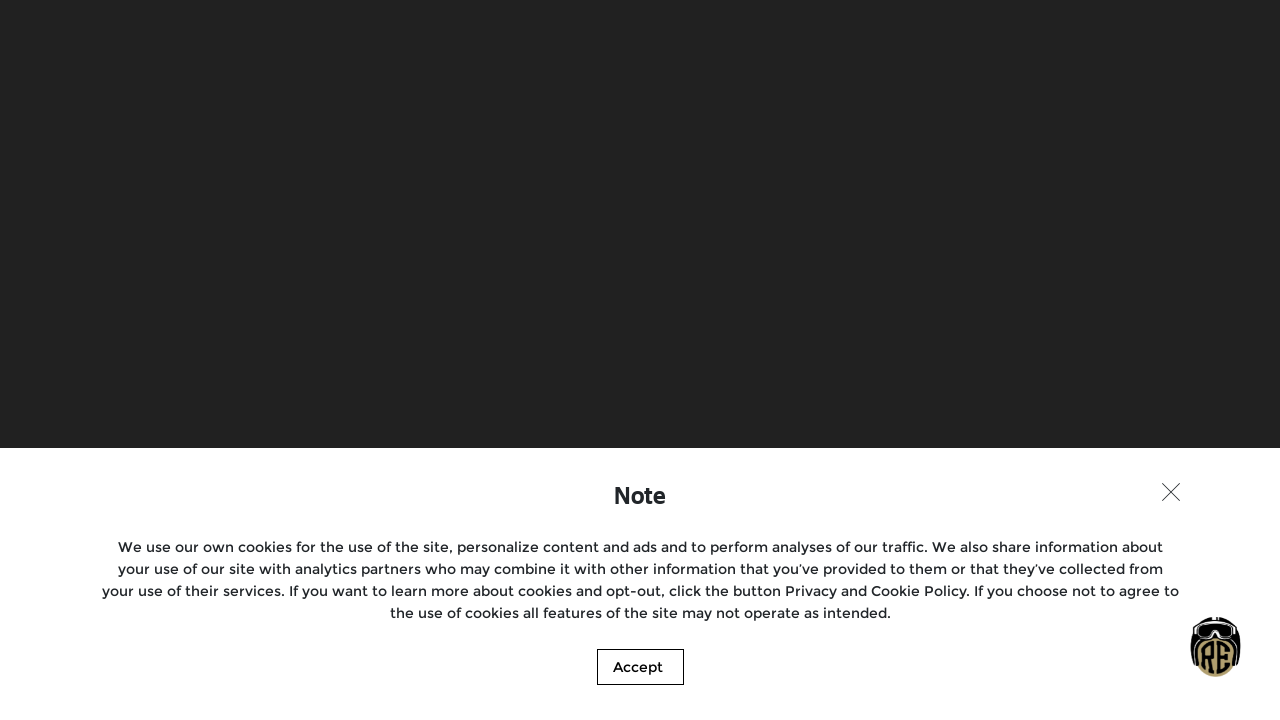